Tests table column sorting functionality by clicking the column header to sort, then verifying the data in the "Veg/fruit name" column is properly sorted

Starting URL: https://rahulshettyacademy.com/seleniumPractise/#/offers

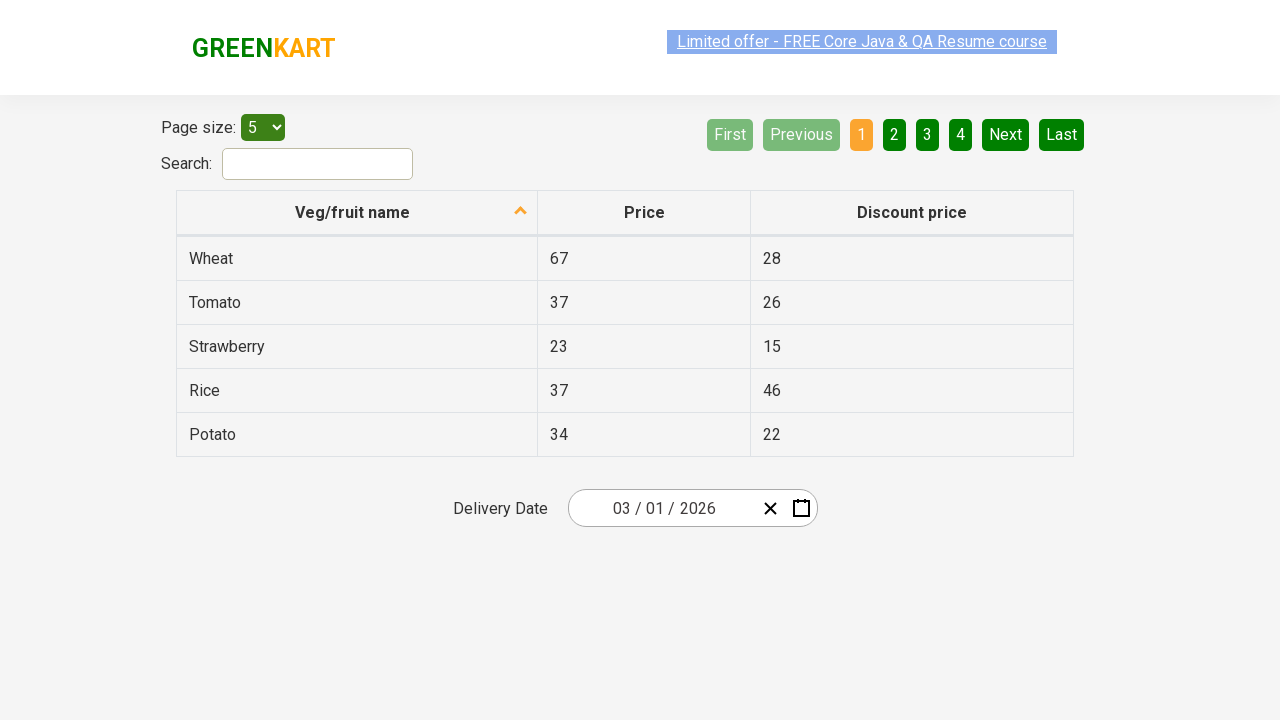

Table loaded - waited for first column cells to appear
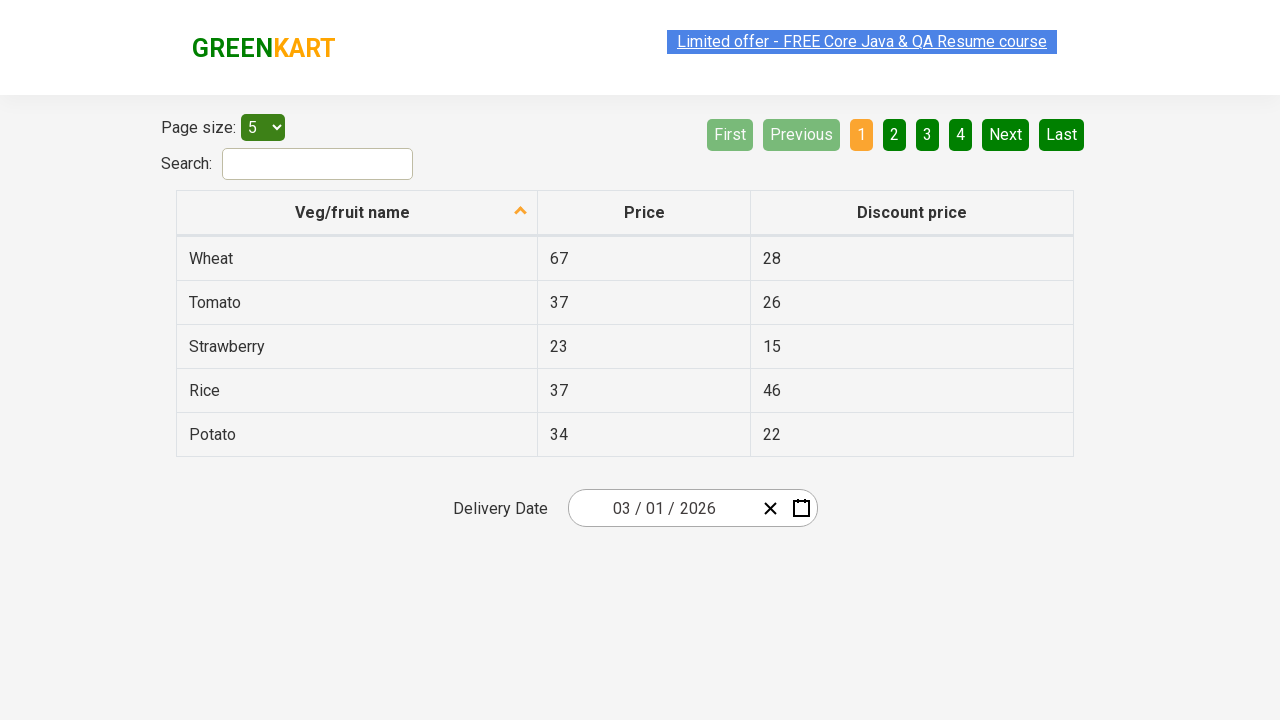

Clicked on 'Veg/Fruit name' column header to sort at (357, 213) on th:has-text('Veg/Fruit name')
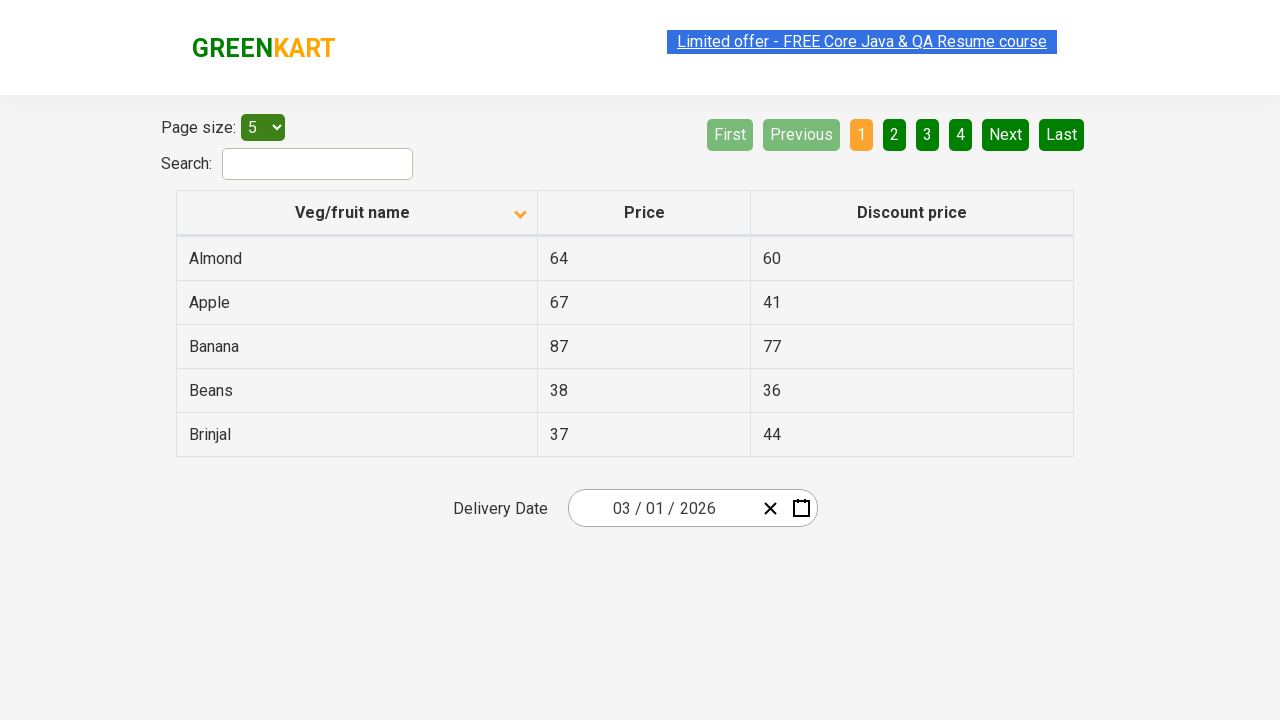

Waited 500ms for sorting to take effect
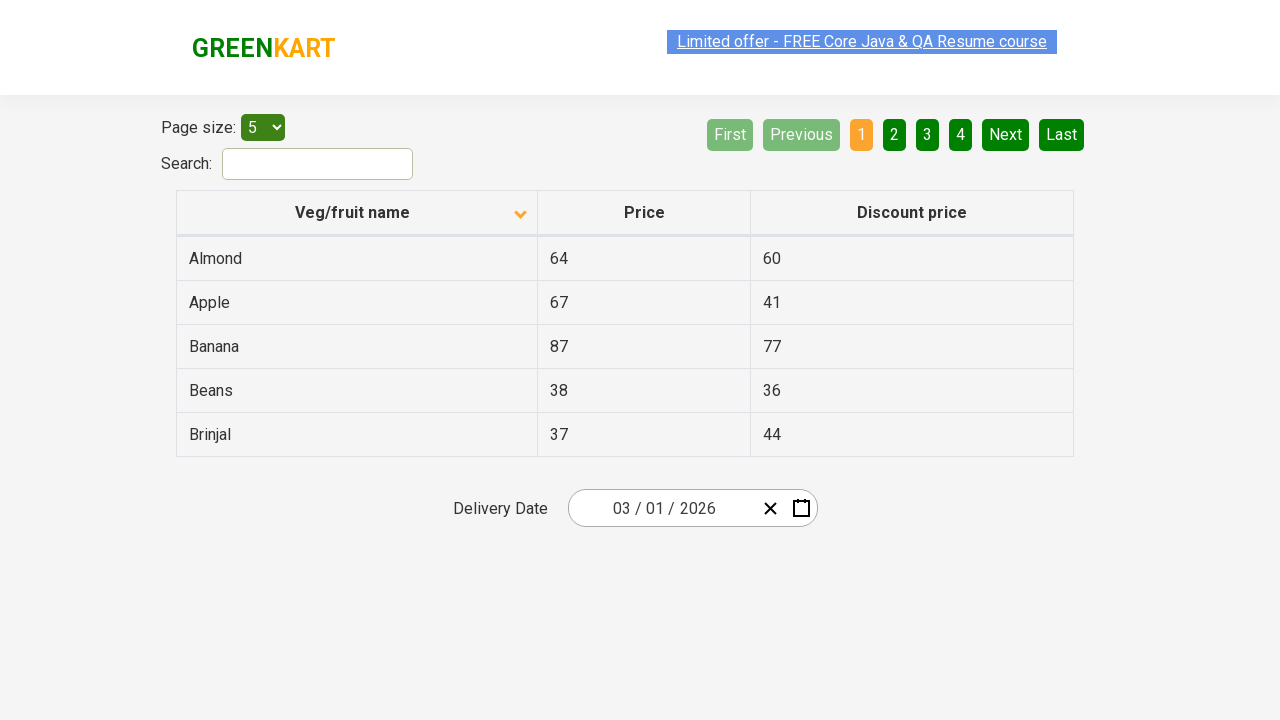

Retrieved all Veg/Fruit name column cells from the table
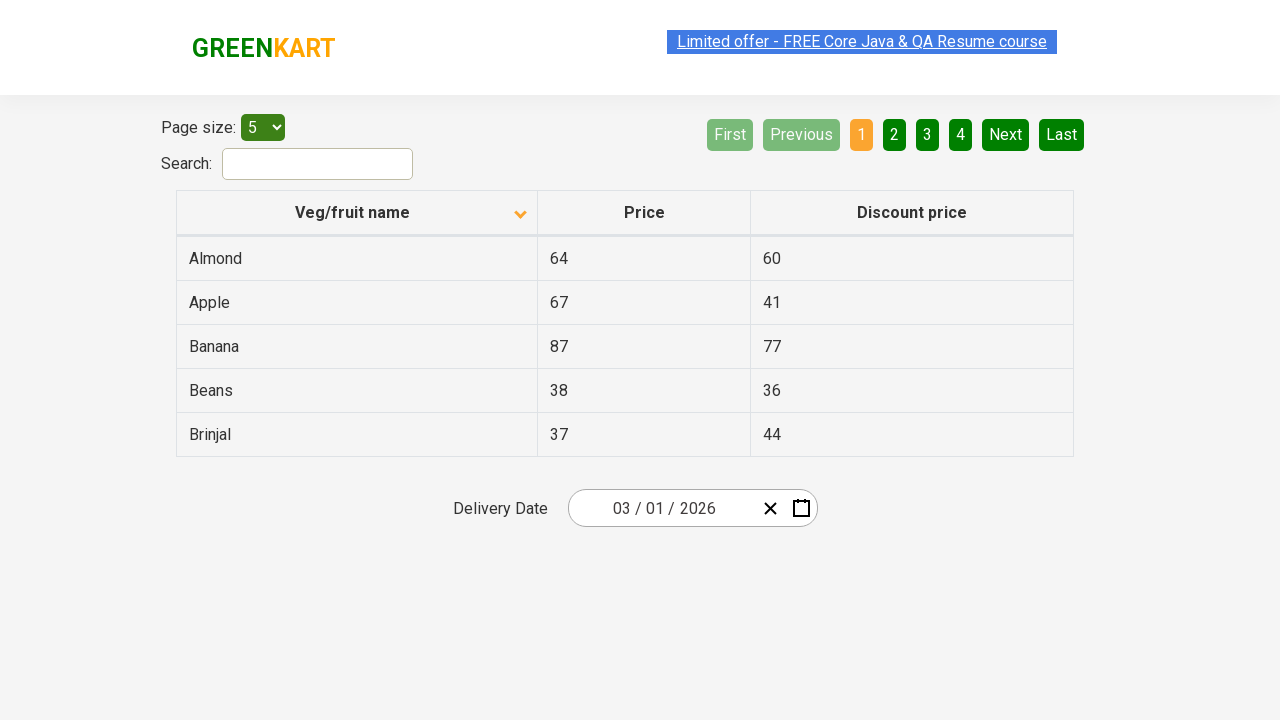

Extracted 5 vegetable/fruit names from table cells
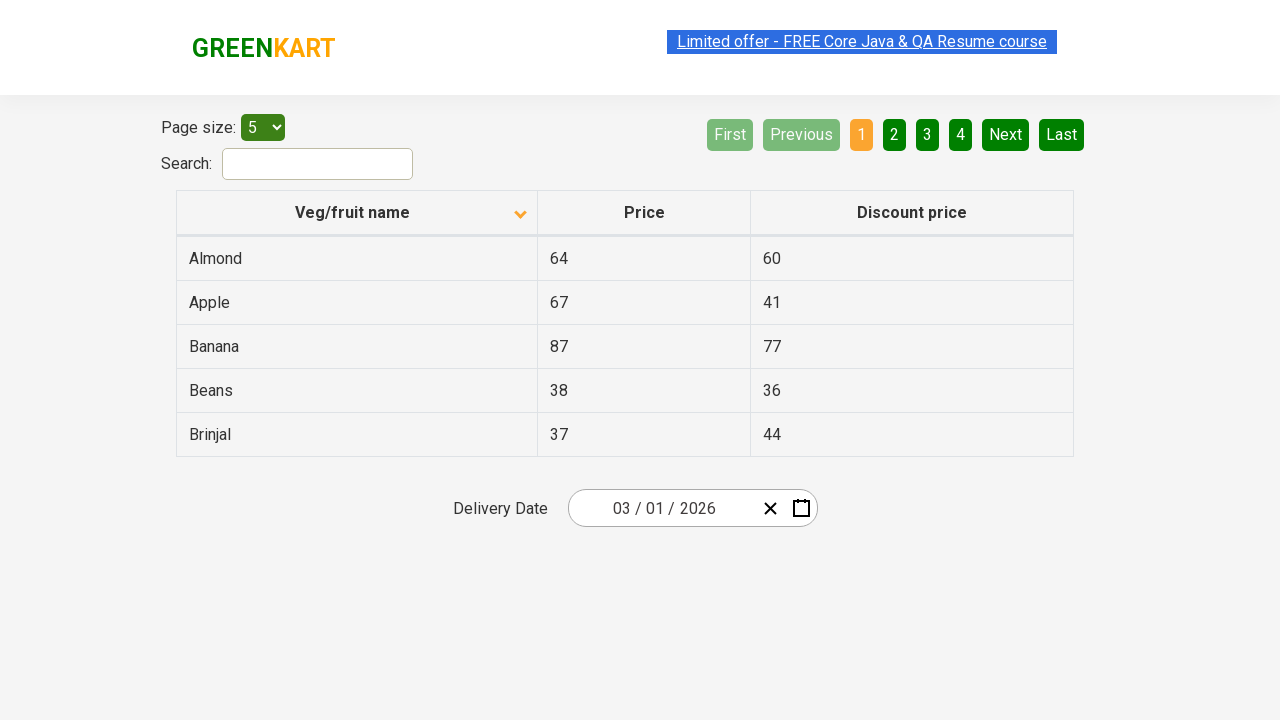

Created sorted copy of the original list for comparison
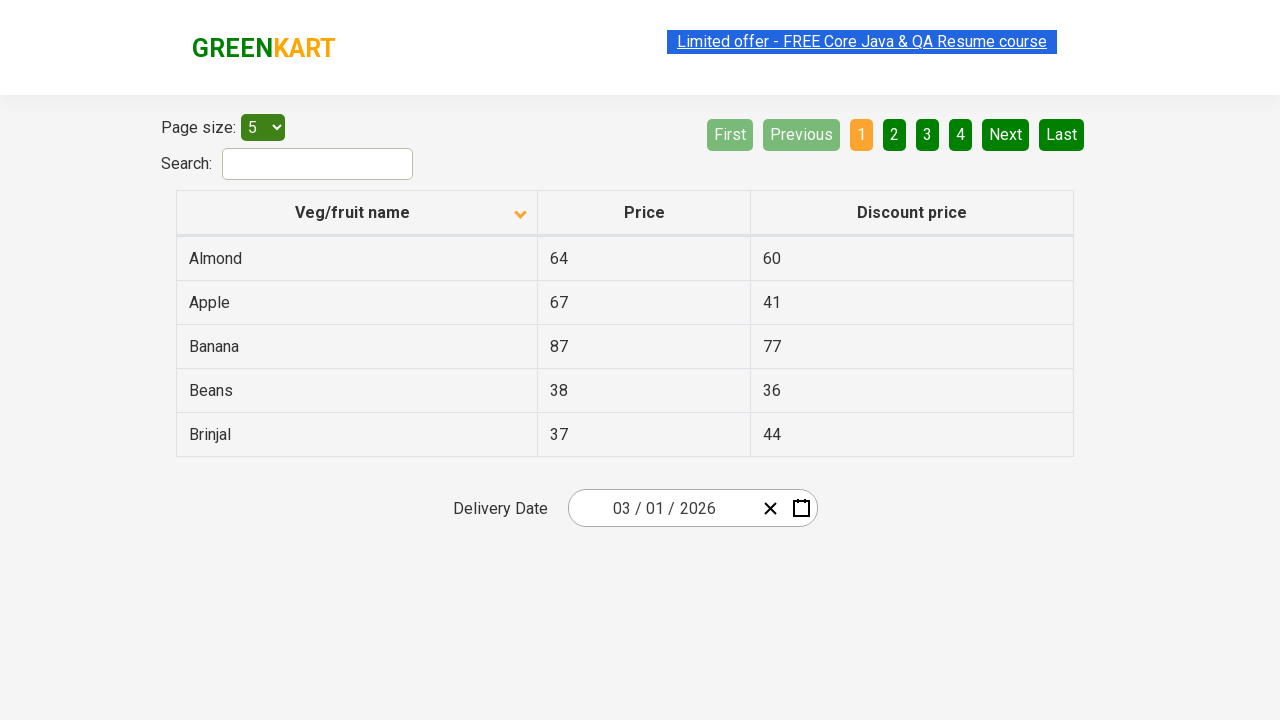

Verified that Veg/Fruit name column is sorted in ascending order
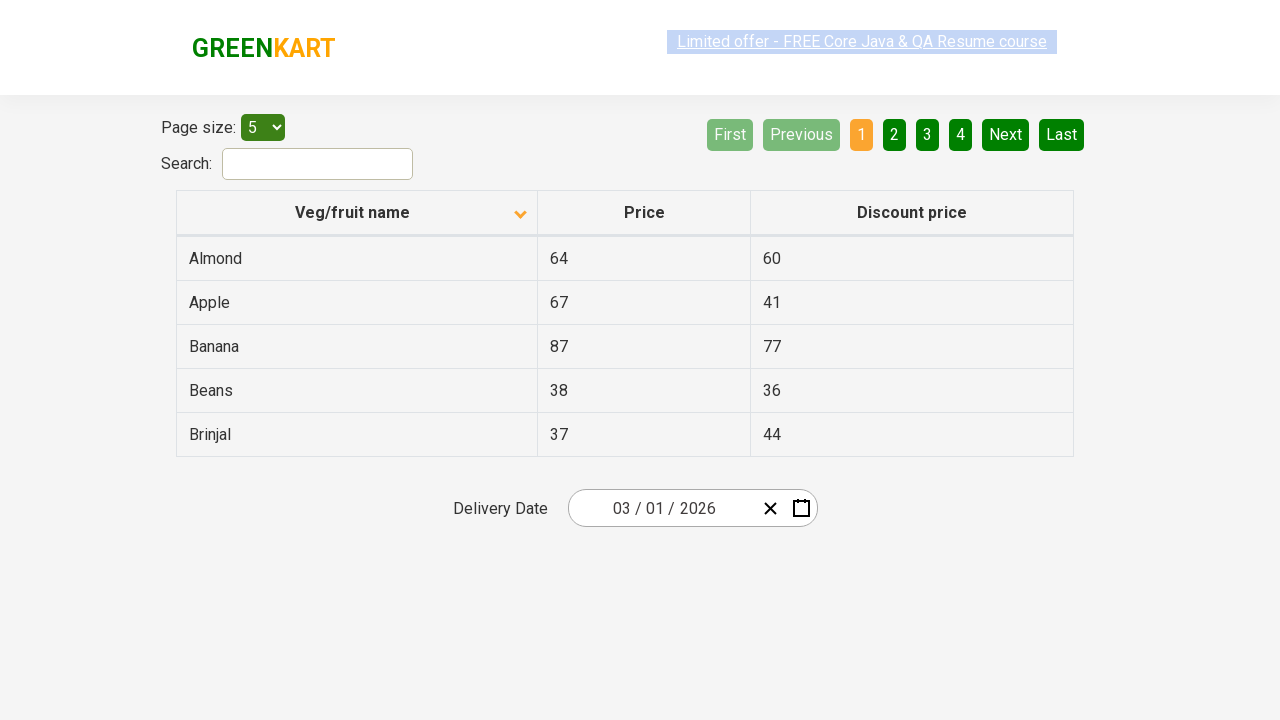

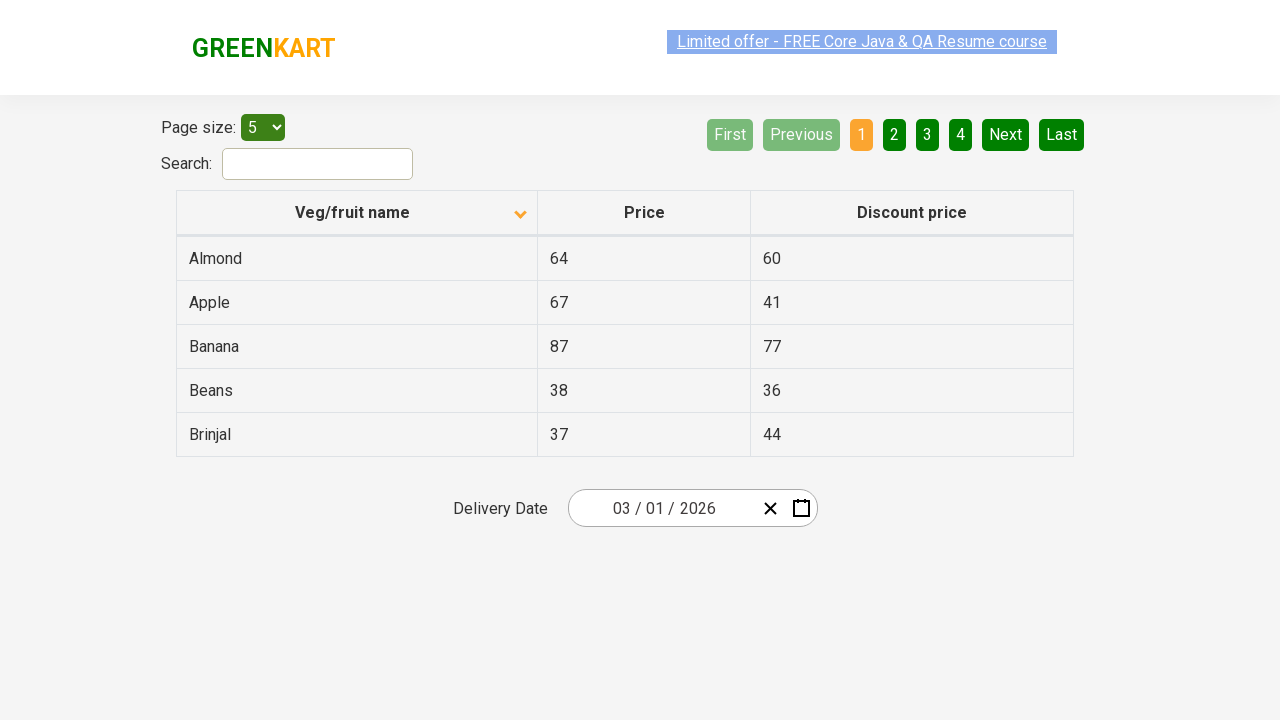